Tests typing functionality by entering a search term character by character with pauses into the search box on an OpenCart page

Starting URL: https://naveenautomationlabs.com/opencart/index.php?route=account/register

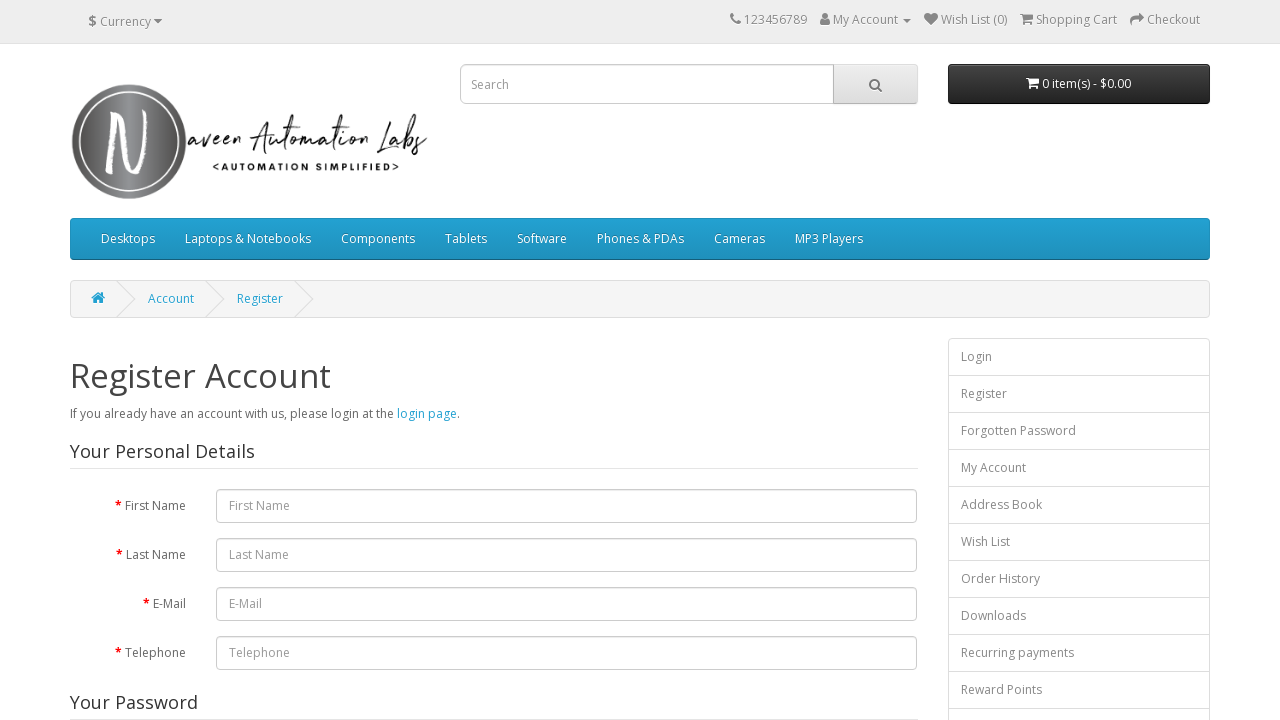

Typed character 'm' into search field with 500ms delay on input[name='search']
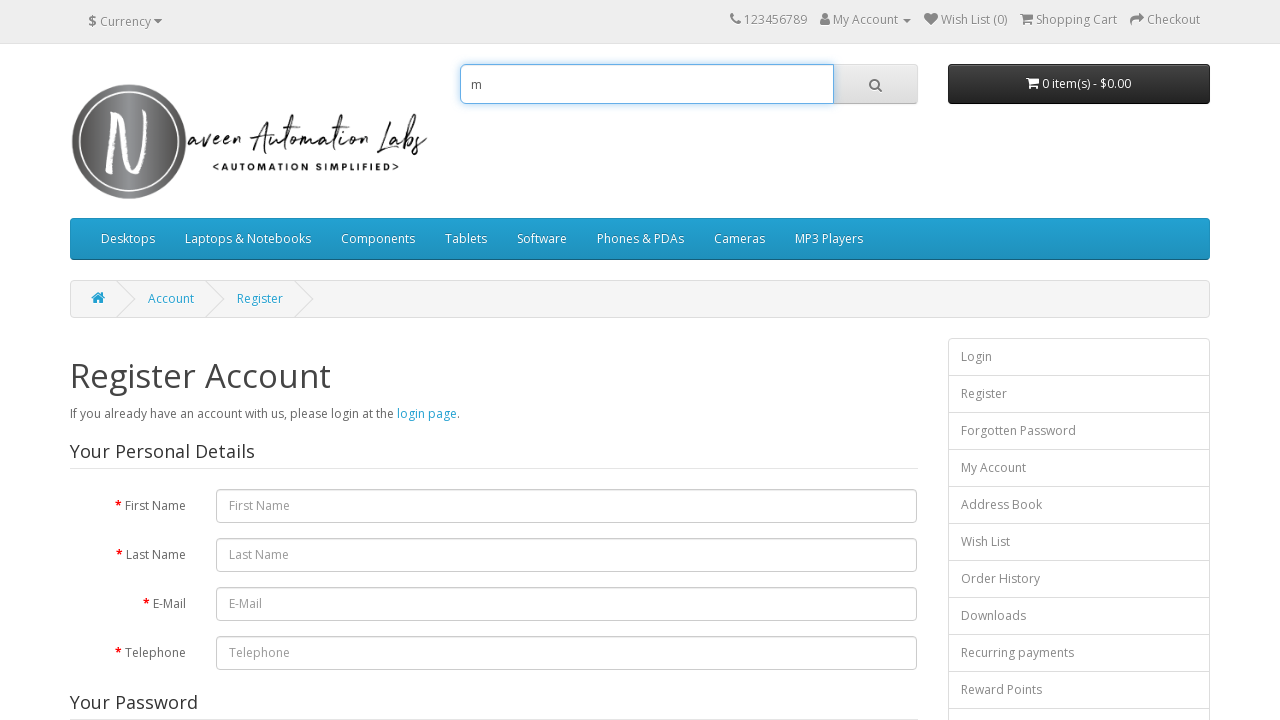

Typed character 'a' into search field with 500ms delay on input[name='search']
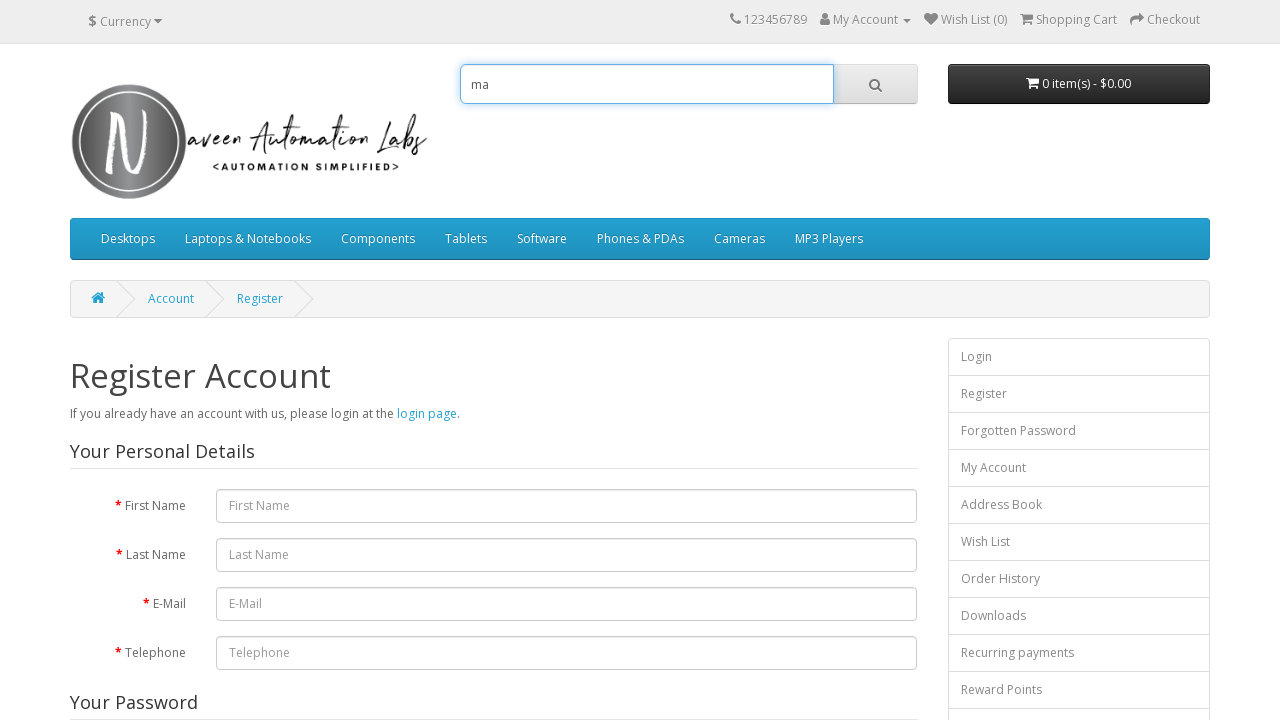

Typed character 'c' into search field with 500ms delay on input[name='search']
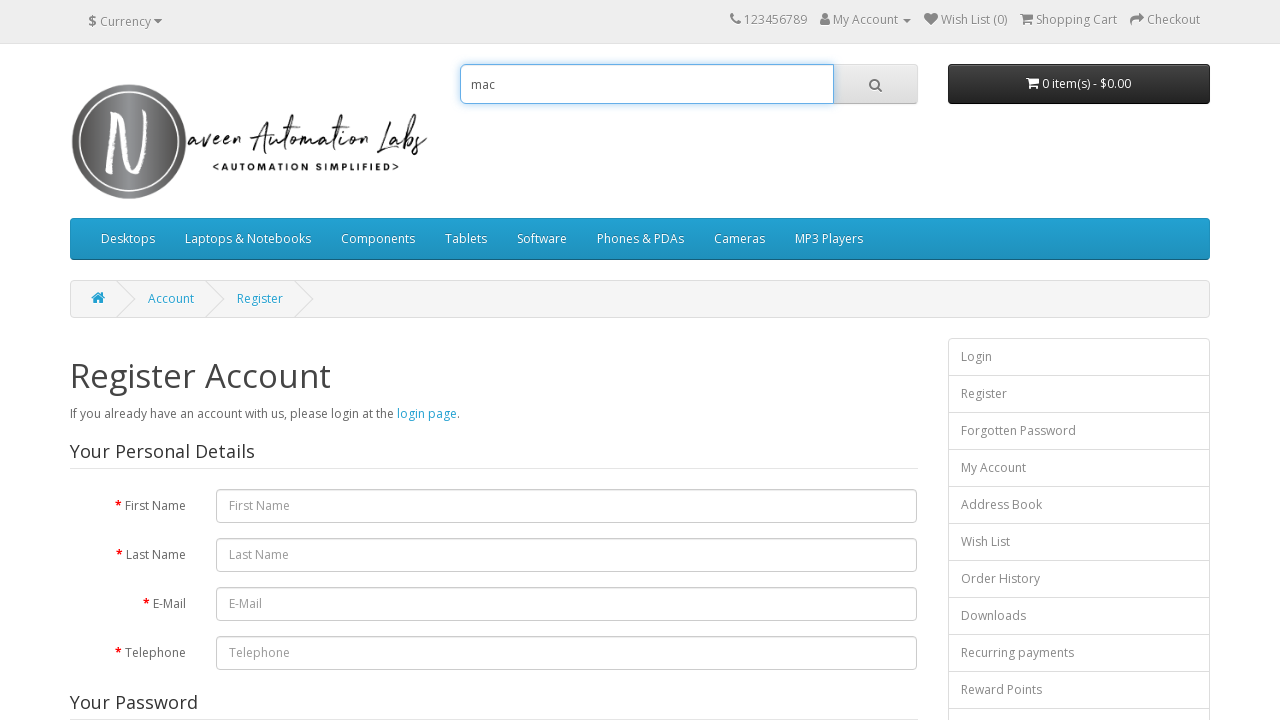

Typed character 'b' into search field with 500ms delay on input[name='search']
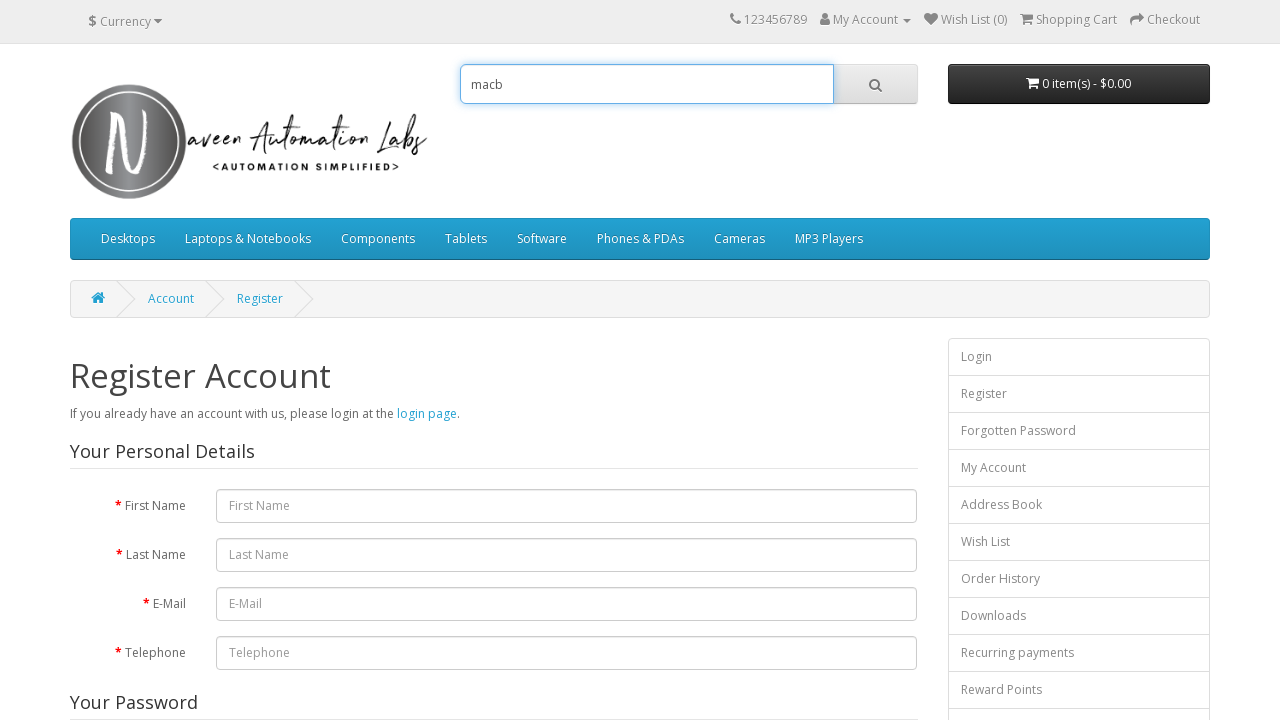

Typed character 'o' into search field with 500ms delay on input[name='search']
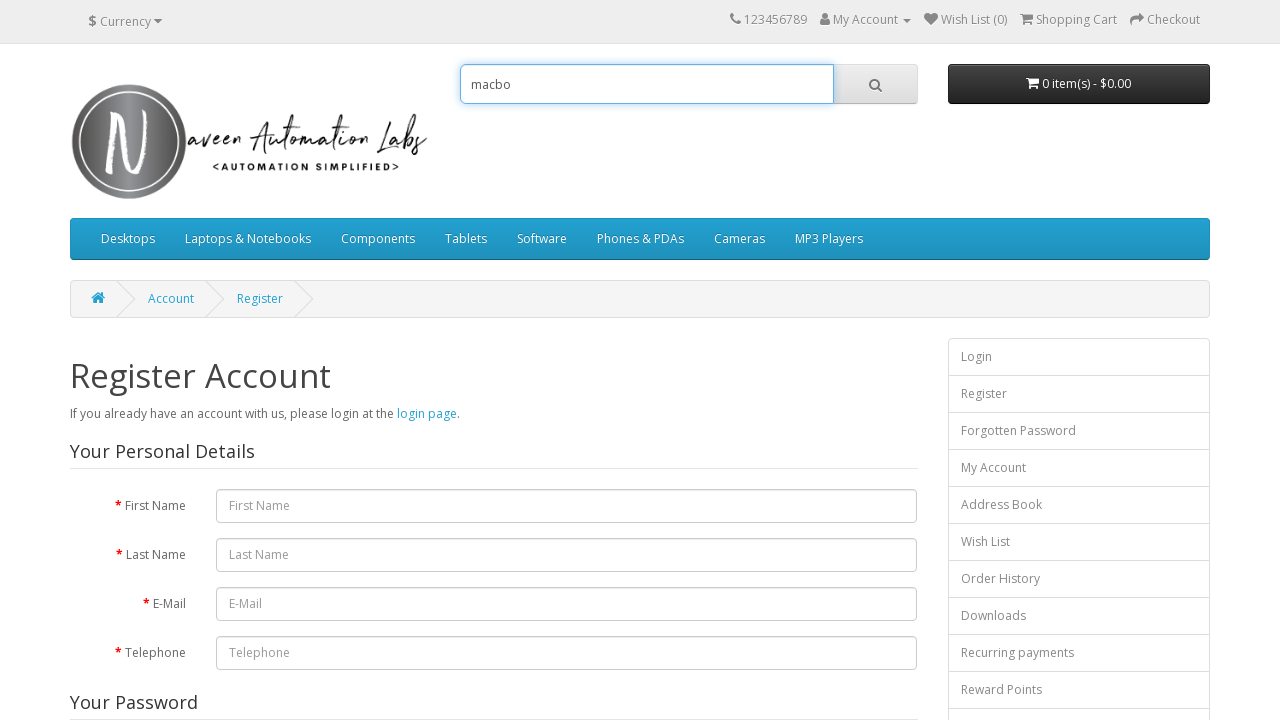

Typed character 'o' into search field with 500ms delay on input[name='search']
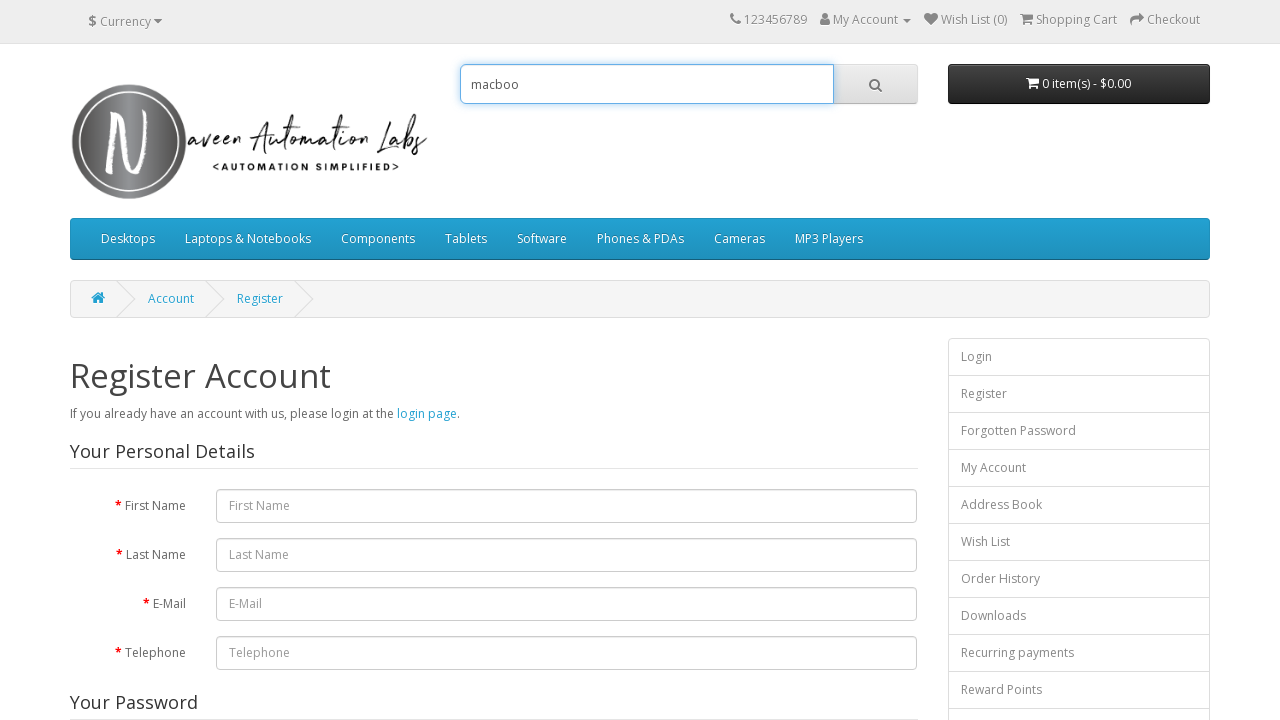

Typed character 'k' into search field with 500ms delay on input[name='search']
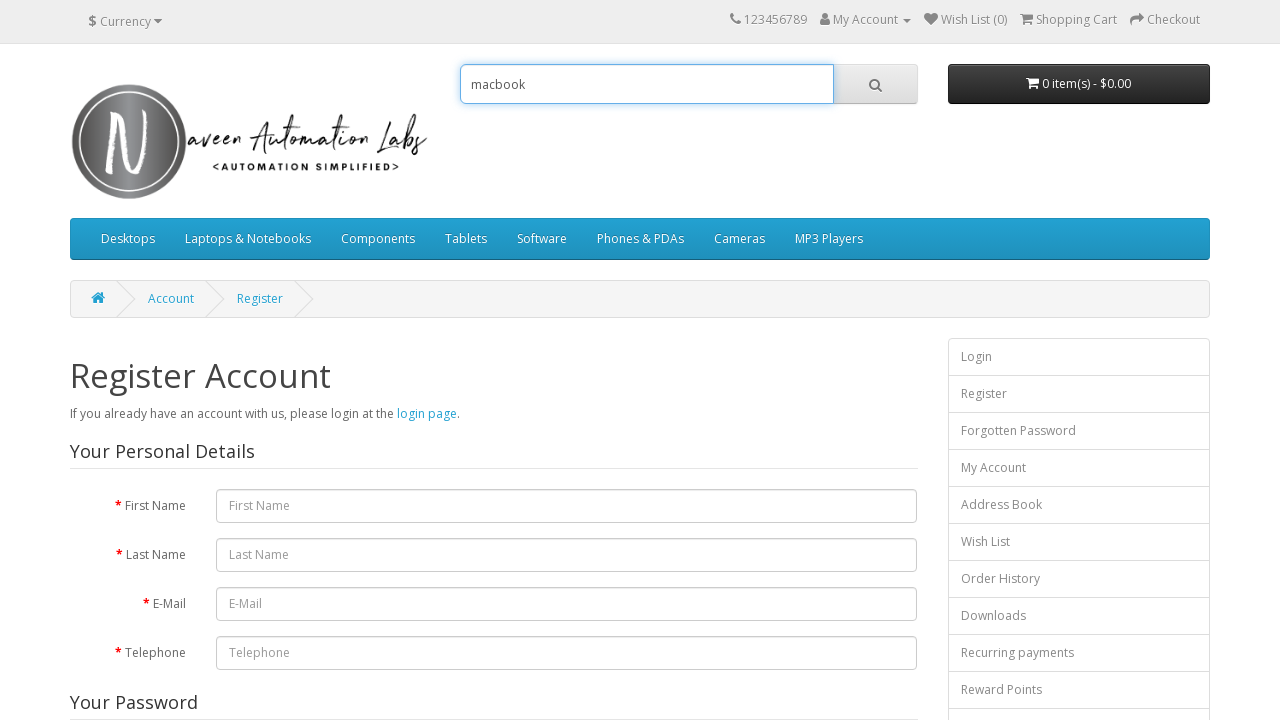

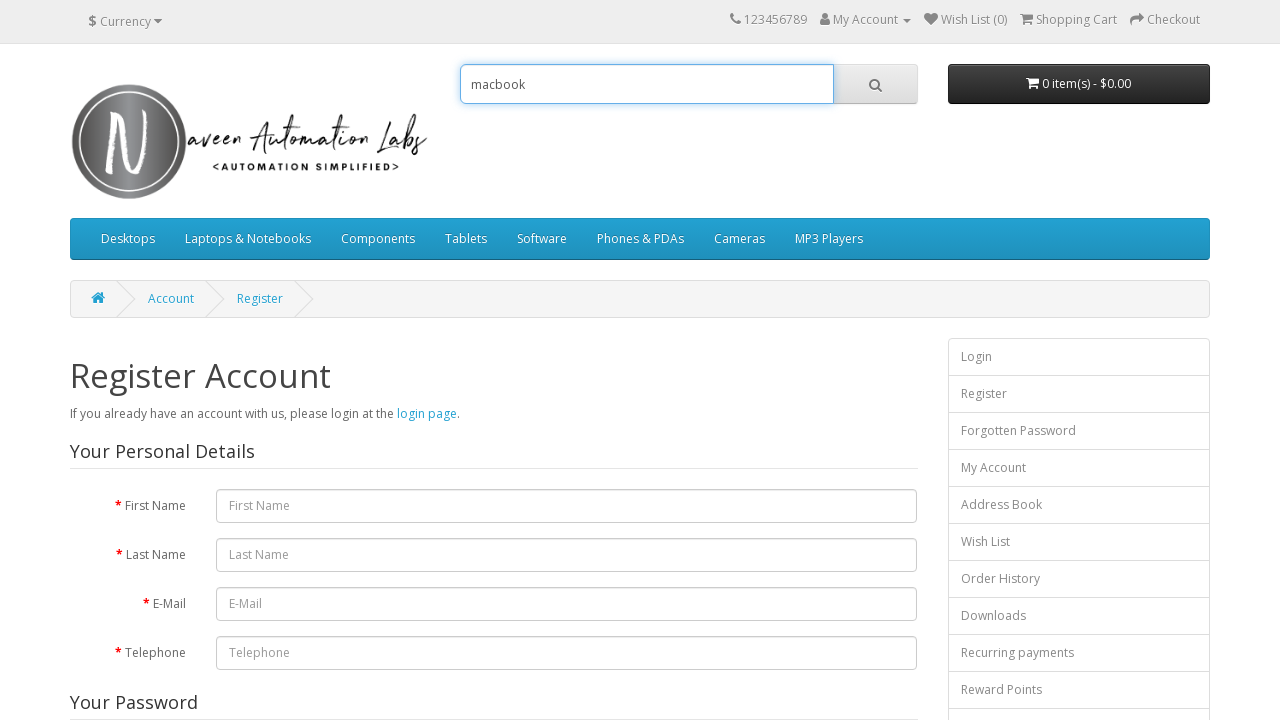